Tests dropdown and checkbox interactions on a travel booking form, including selecting senior citizen discount and updating passenger count

Starting URL: https://rahulshettyacademy.com/dropdownsPractise/

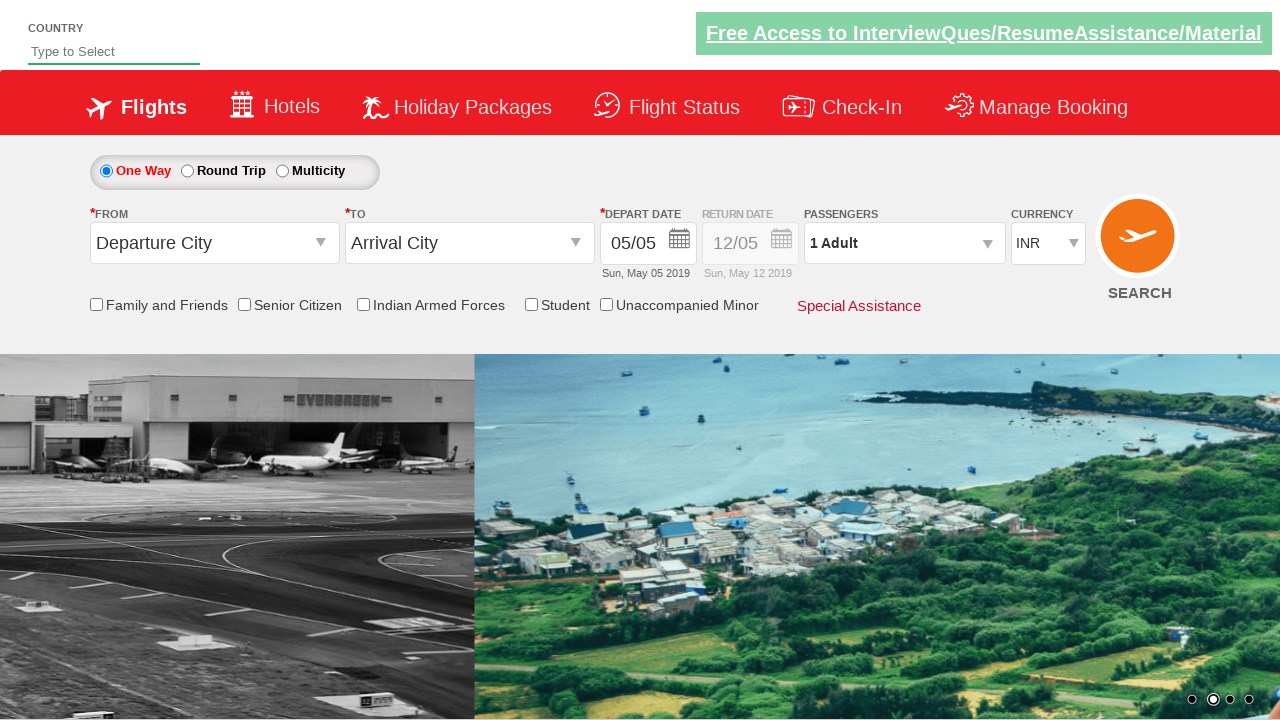

Verified Senior Citizen checkbox is initially unchecked
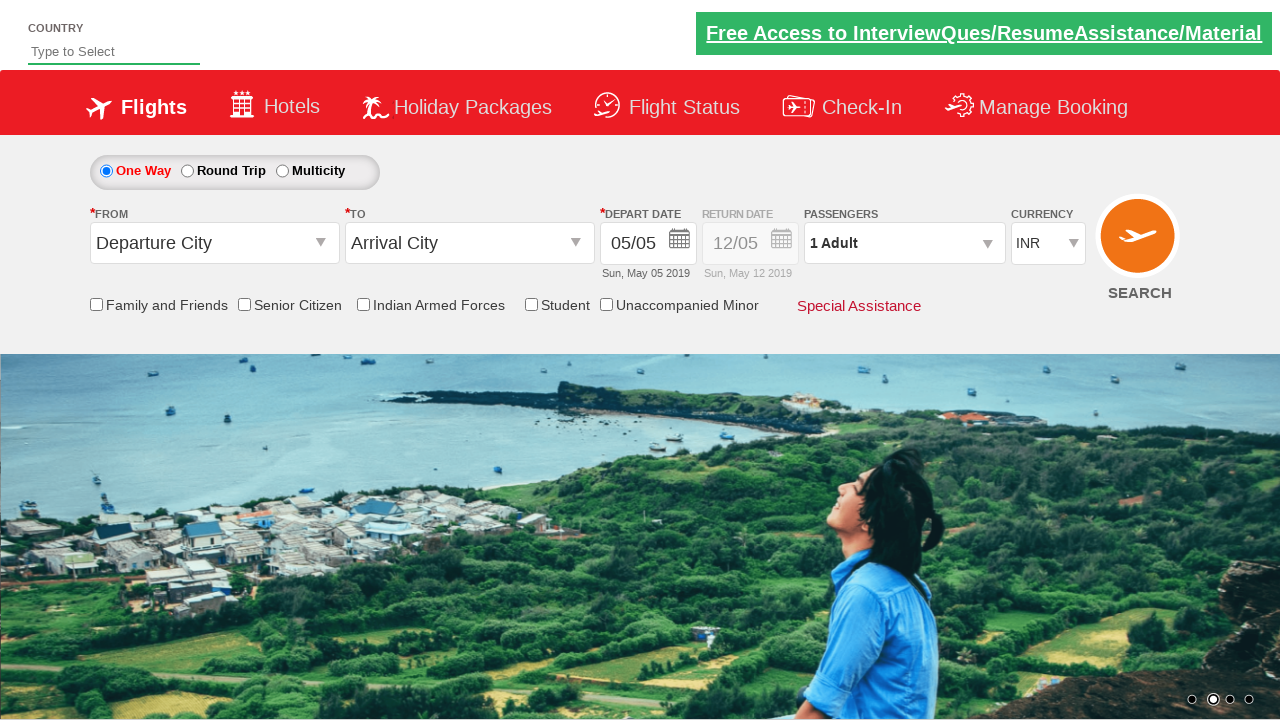

Clicked Senior Citizen Discount checkbox at (244, 304) on input[id*='SeniorCitizenDiscount']
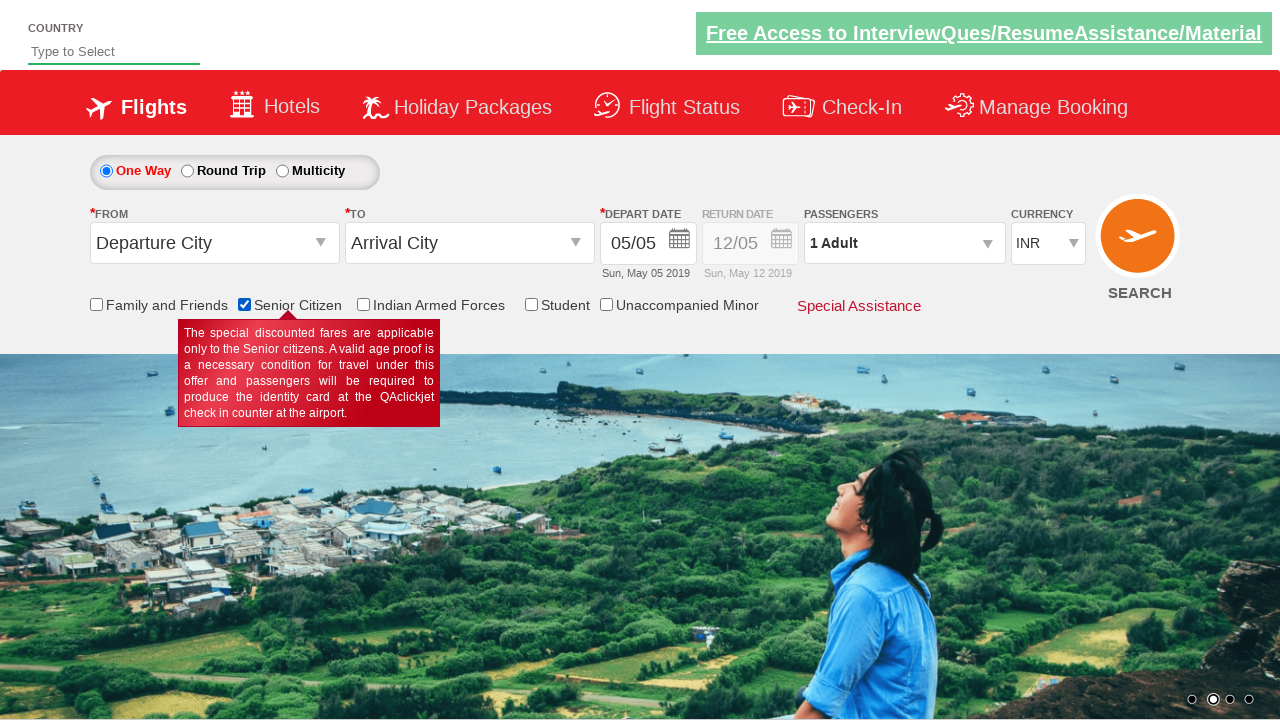

Verified Senior Citizen checkbox is now checked
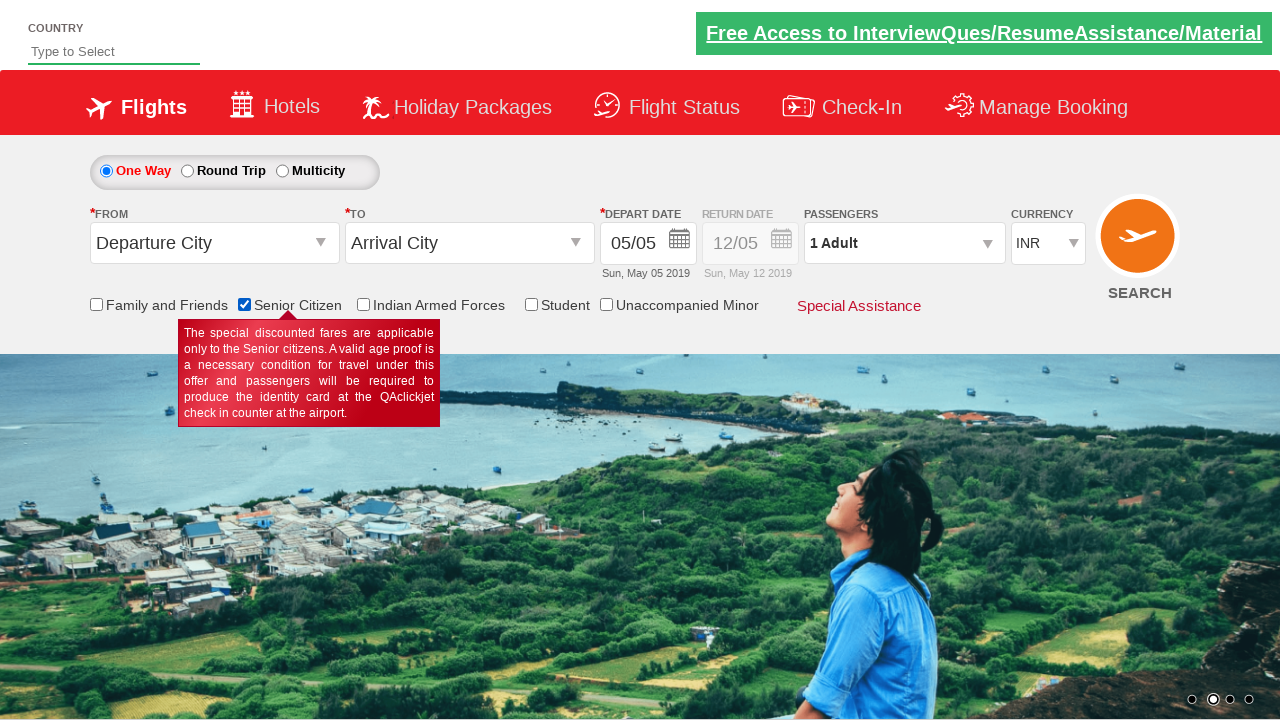

Counted 6 total checkboxes on the page
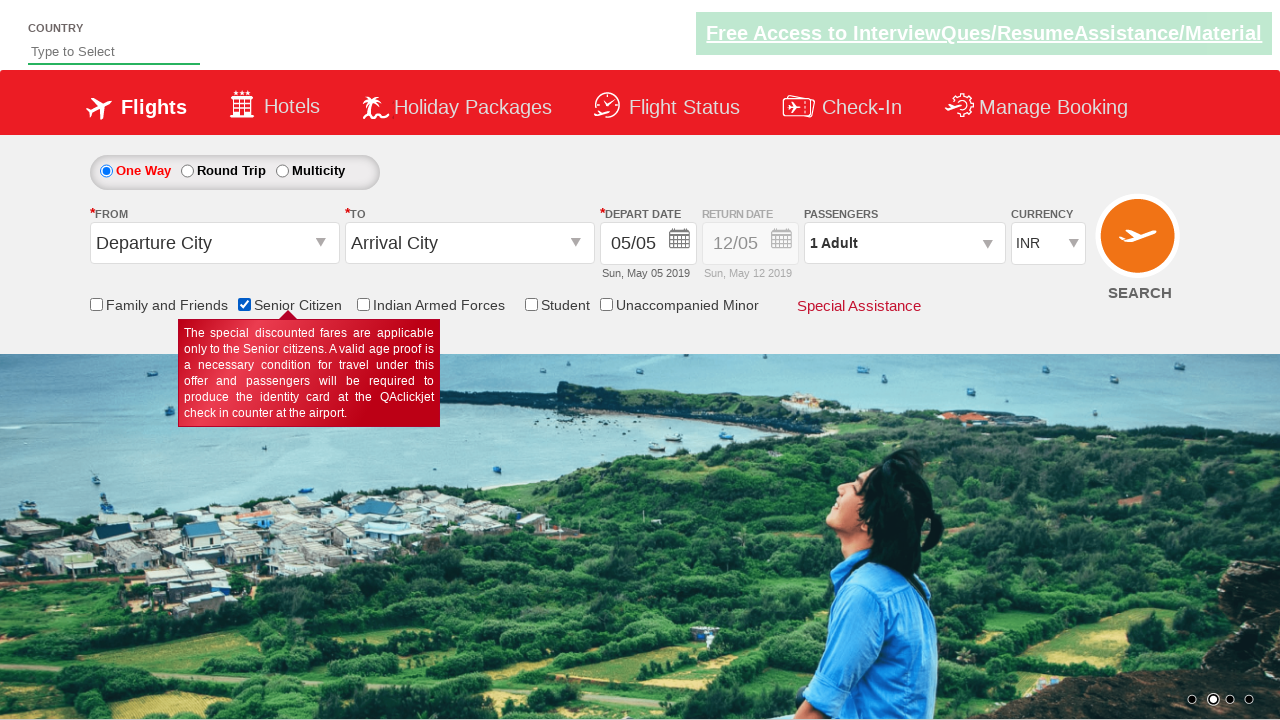

Clicked on passenger info div to open dropdown at (904, 243) on #divpaxinfo
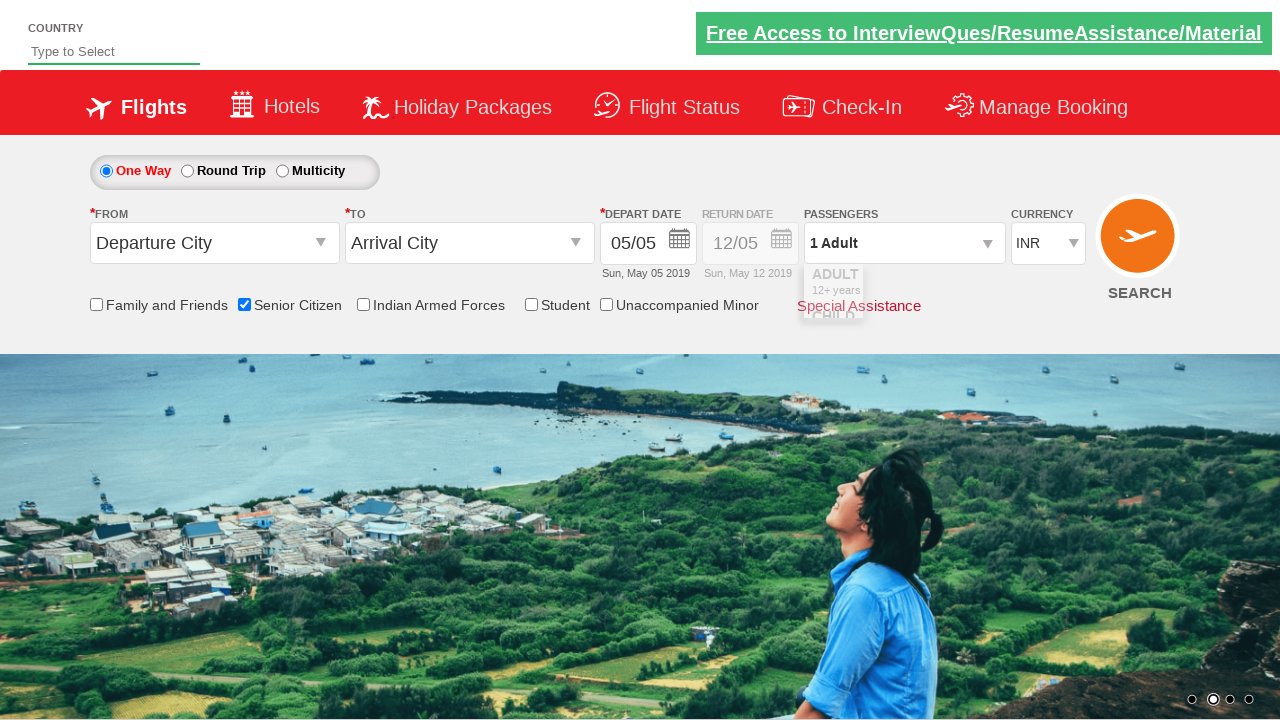

Waited 2 seconds for passenger dropdown to be visible
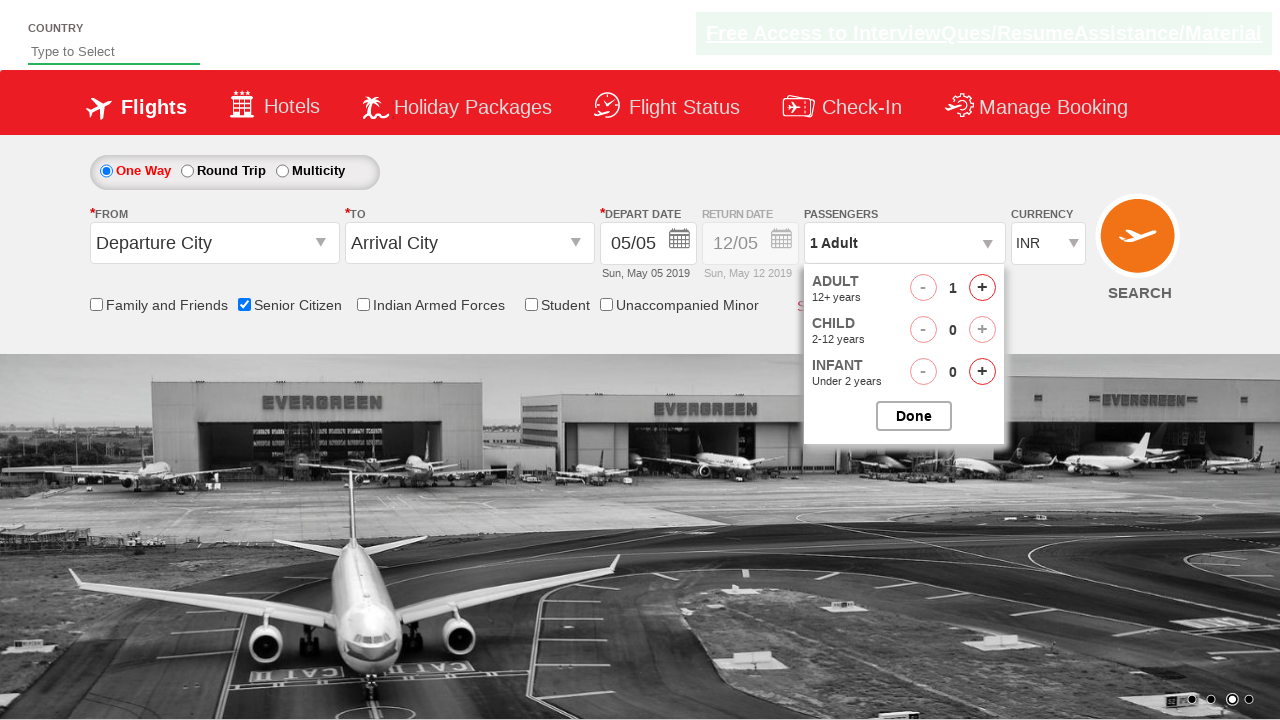

Clicked increase adult button (click 1 of 4) at (982, 288) on #hrefIncAdt
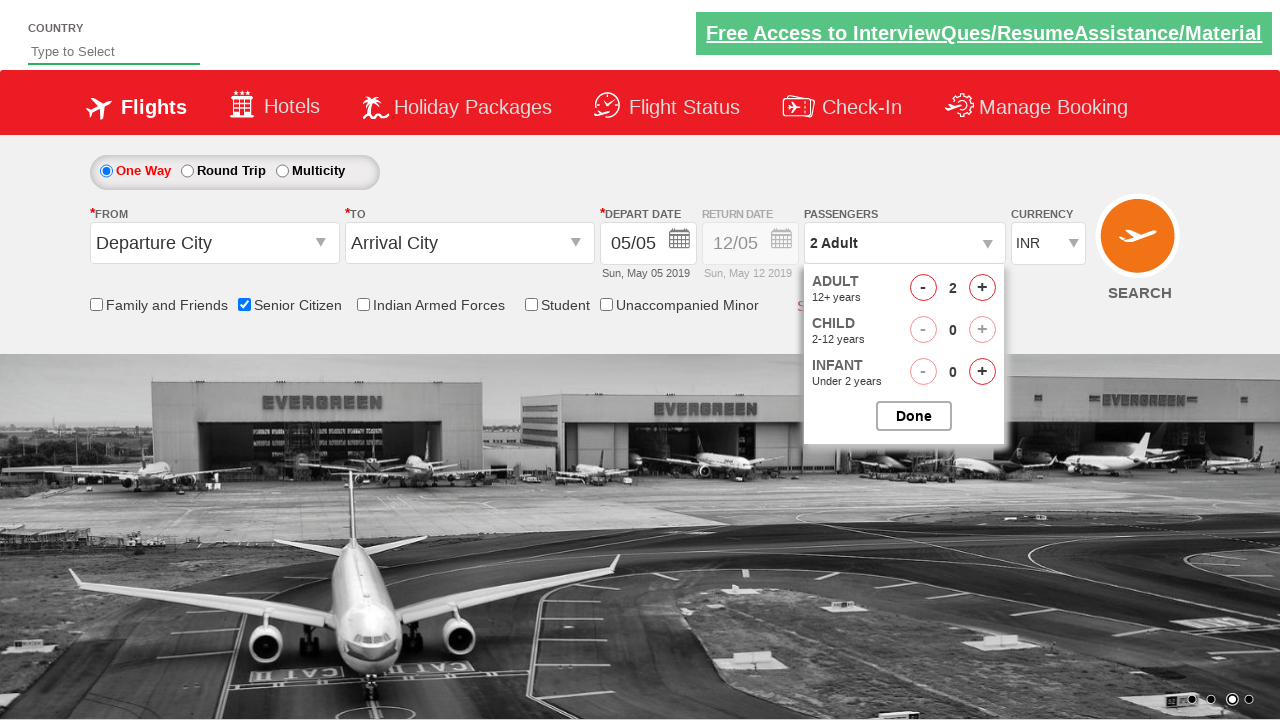

Clicked increase adult button (click 2 of 4) at (982, 288) on #hrefIncAdt
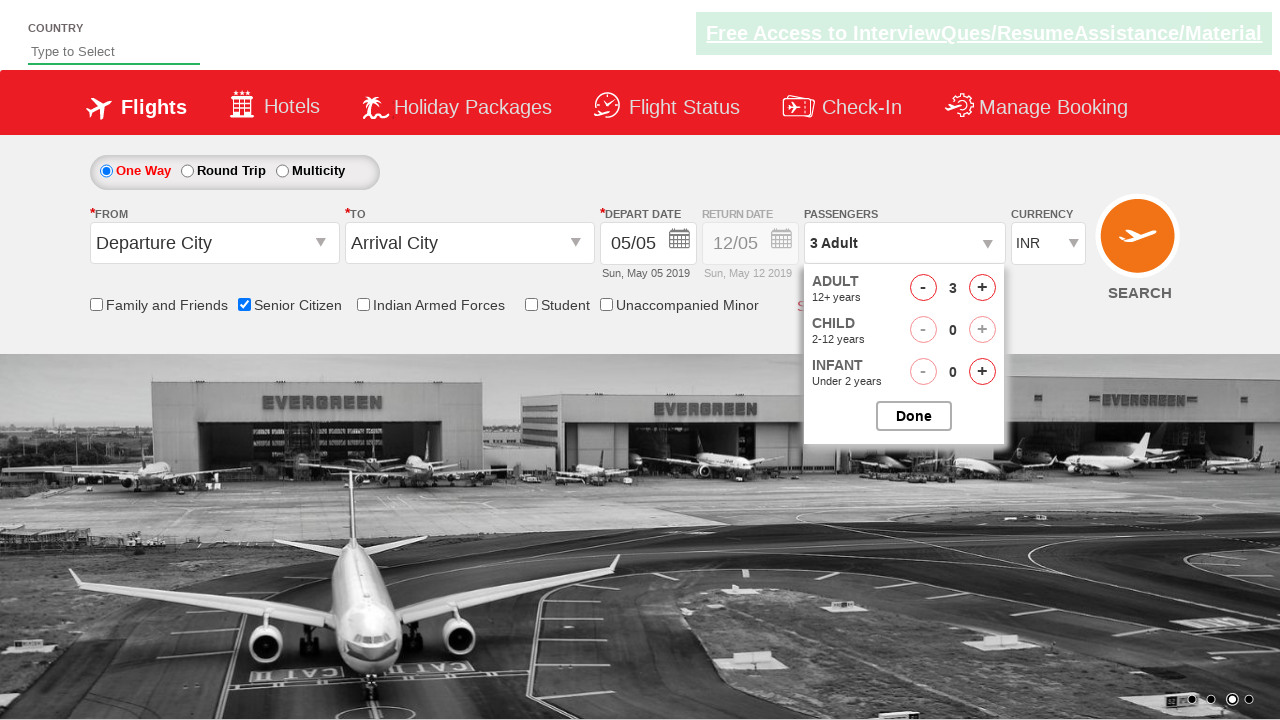

Clicked increase adult button (click 3 of 4) at (982, 288) on #hrefIncAdt
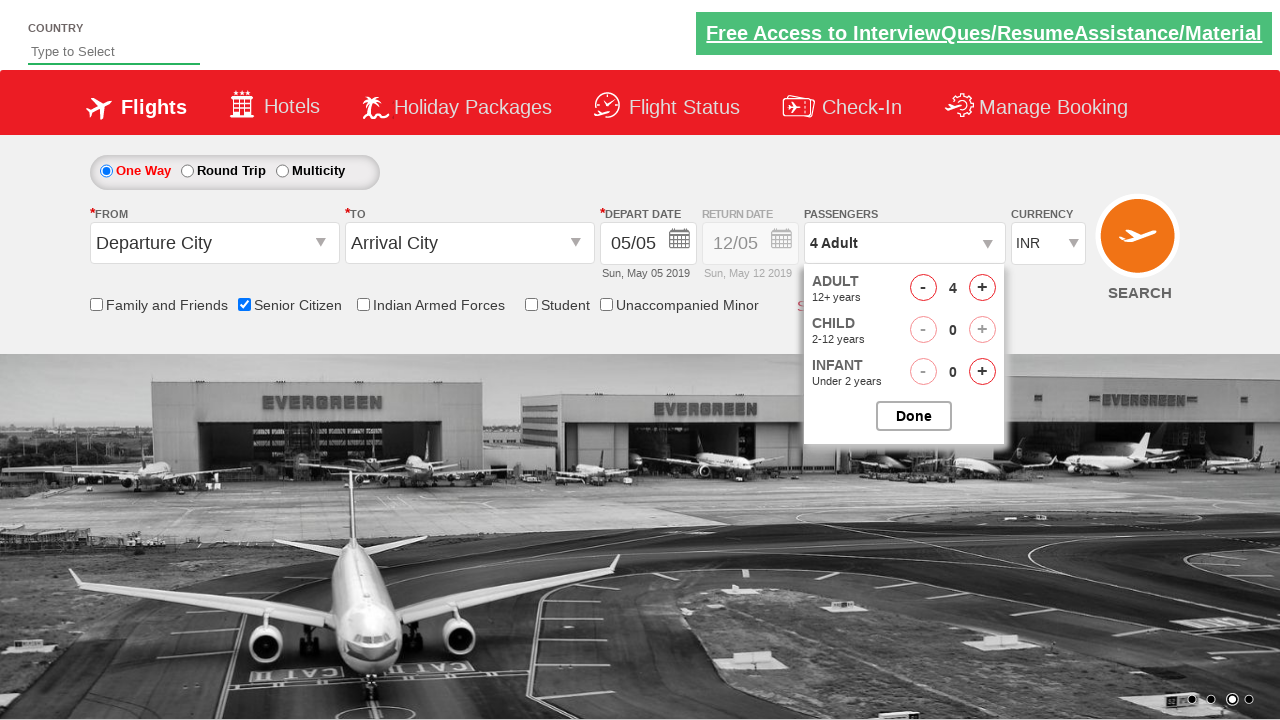

Clicked increase adult button (click 4 of 4) at (982, 288) on #hrefIncAdt
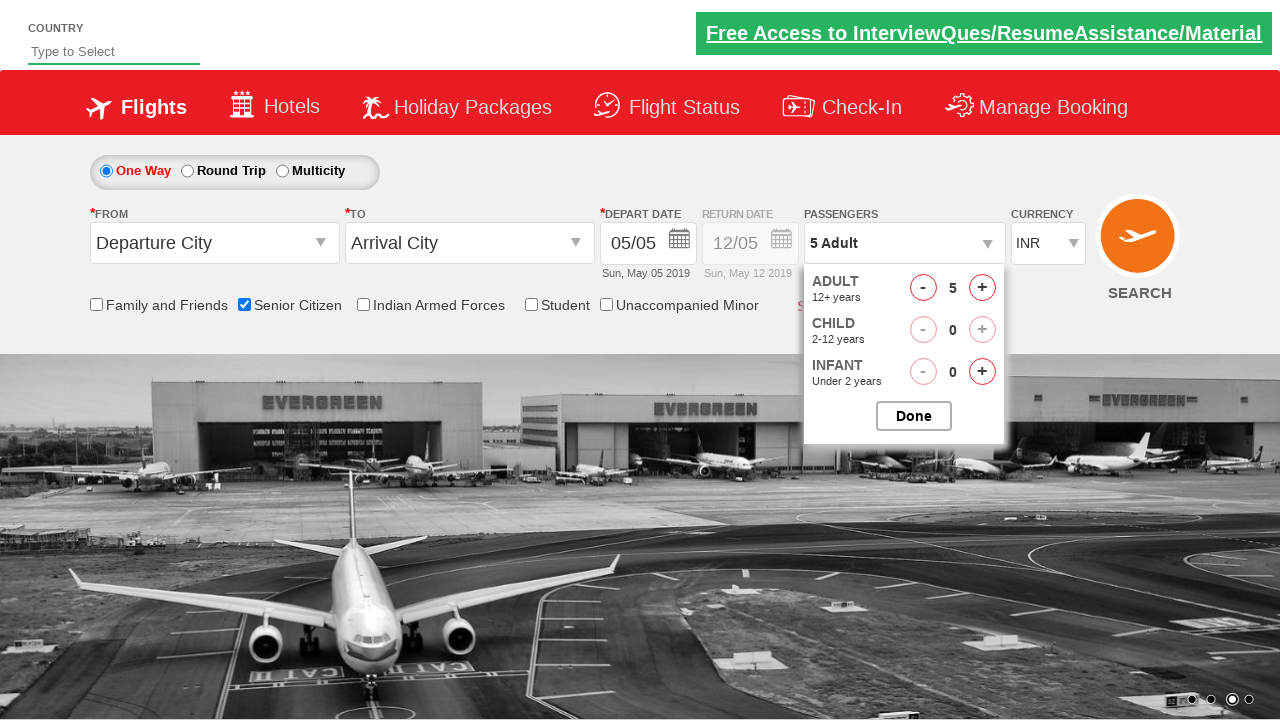

Clicked button to close passenger dropdown at (914, 416) on #btnclosepaxoption
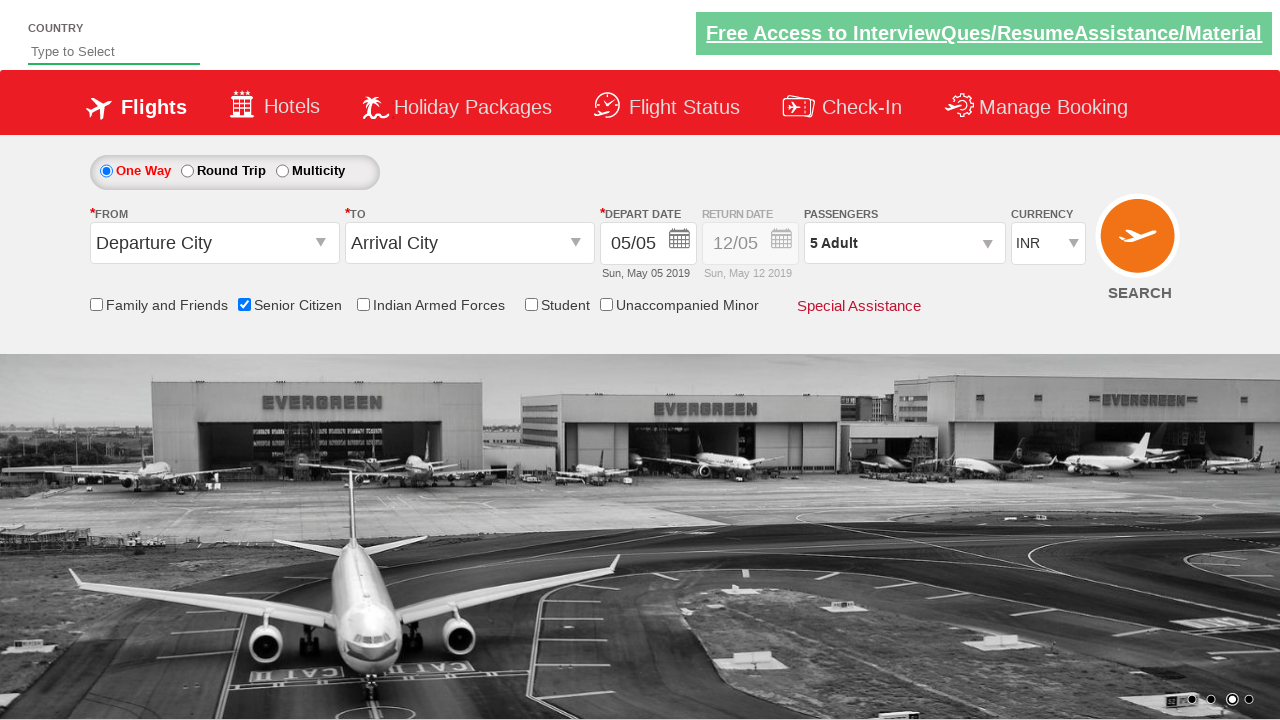

Verified passenger count displays '5 Adult'
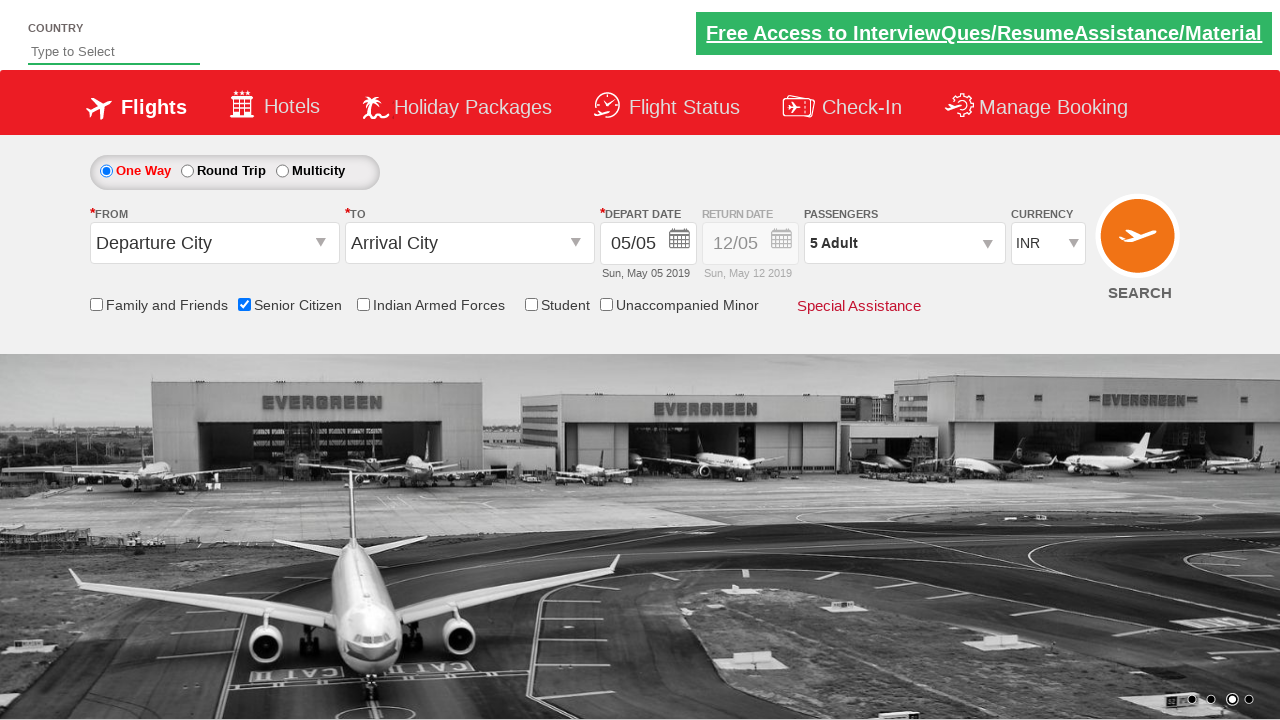

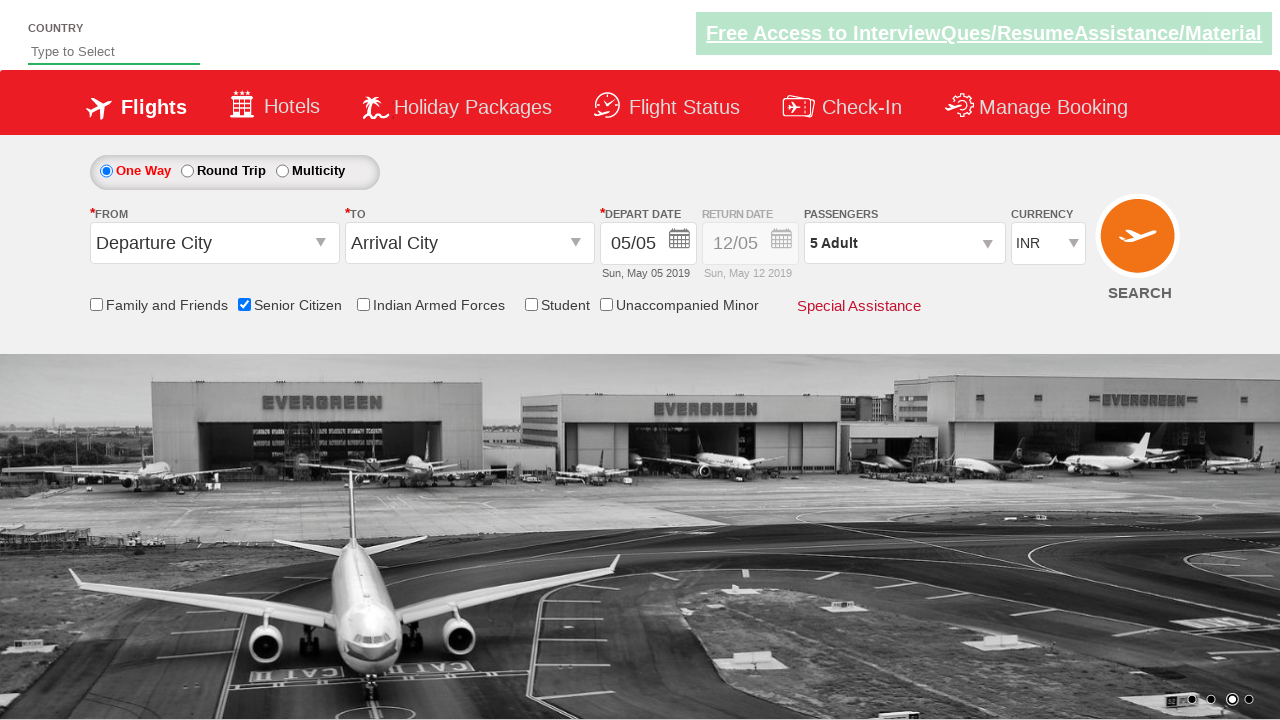